Tests that clicking Clear completed removes completed items from the list

Starting URL: https://demo.playwright.dev/todomvc

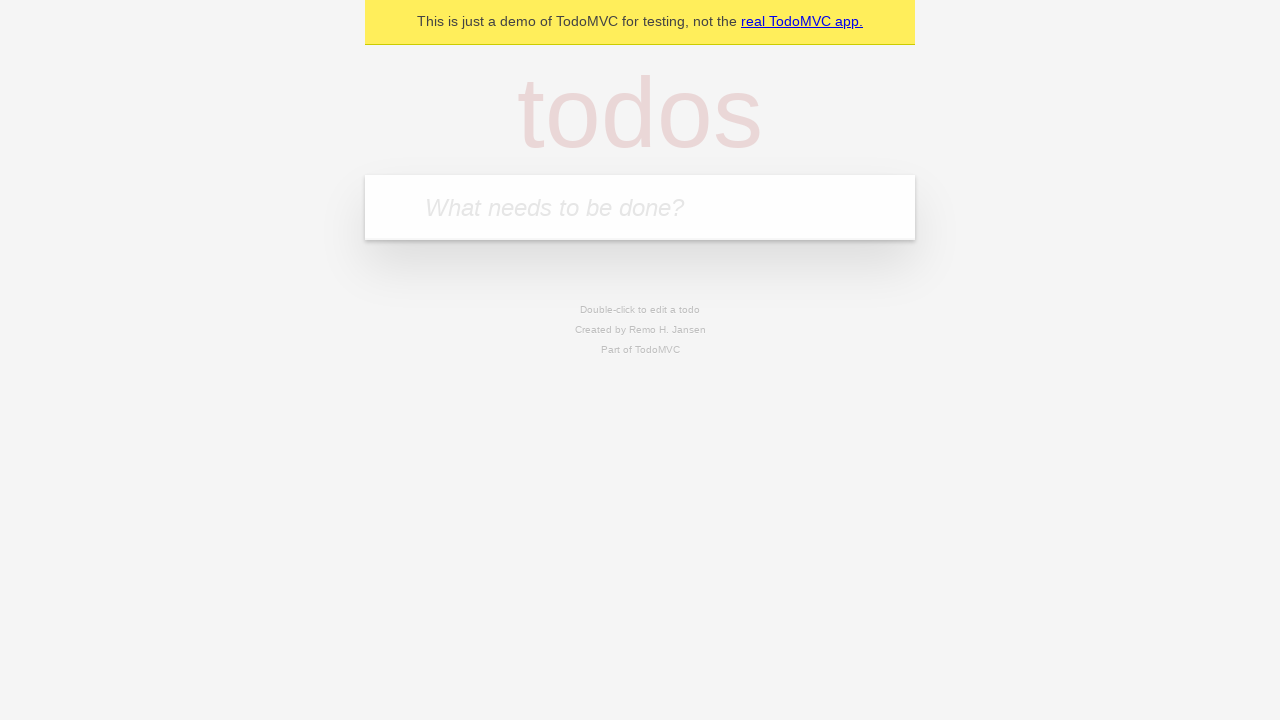

Filled todo input with 'buy some cheese' on internal:attr=[placeholder="What needs to be done?"i]
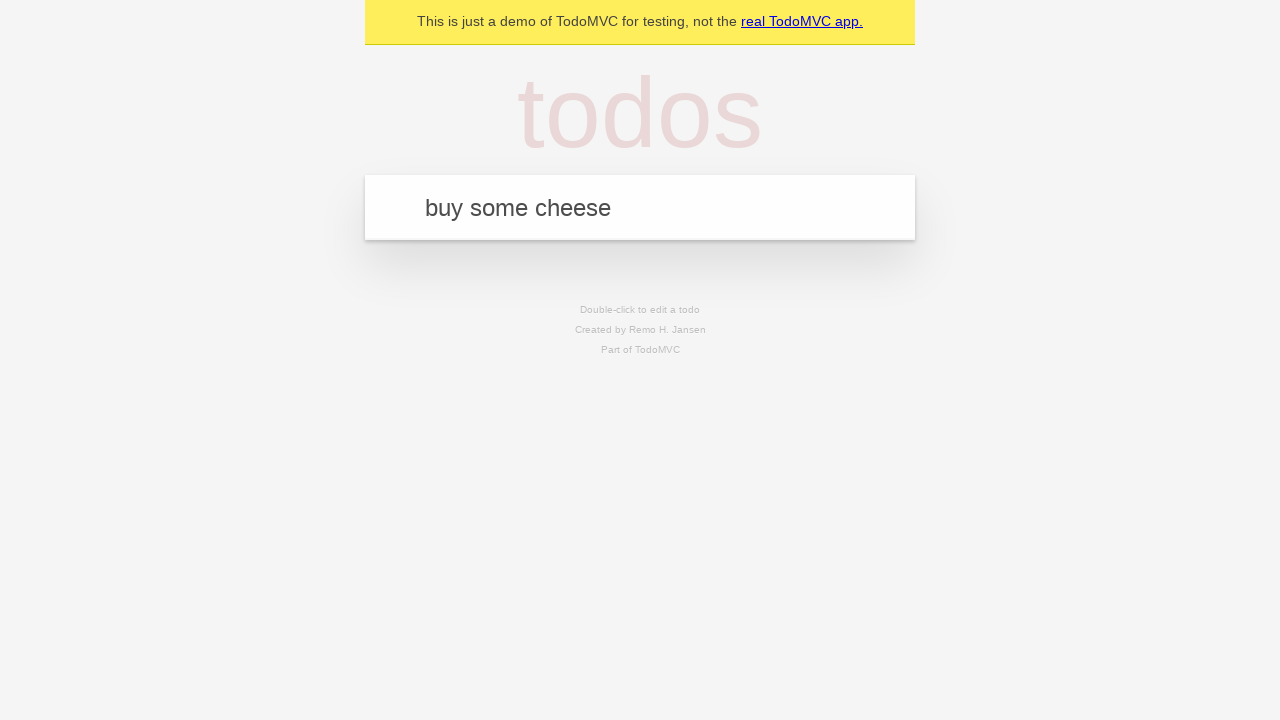

Pressed Enter to add 'buy some cheese' to the list on internal:attr=[placeholder="What needs to be done?"i]
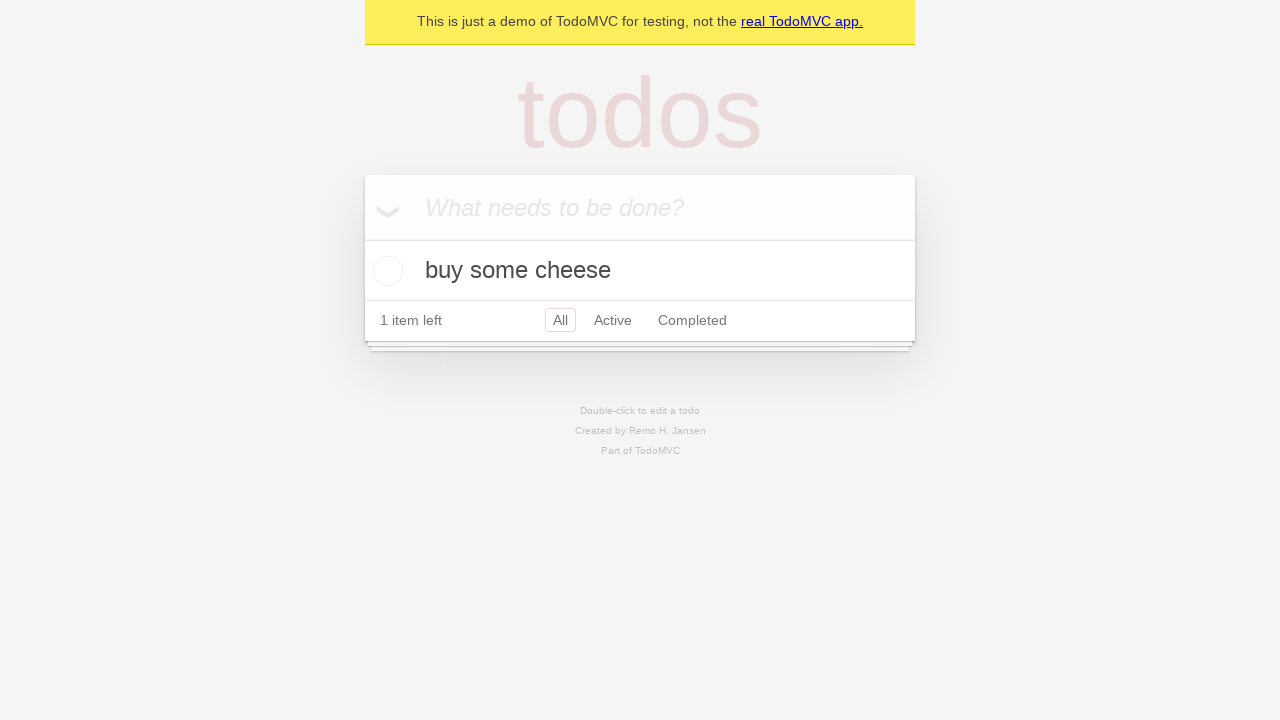

Filled todo input with 'feed the cat' on internal:attr=[placeholder="What needs to be done?"i]
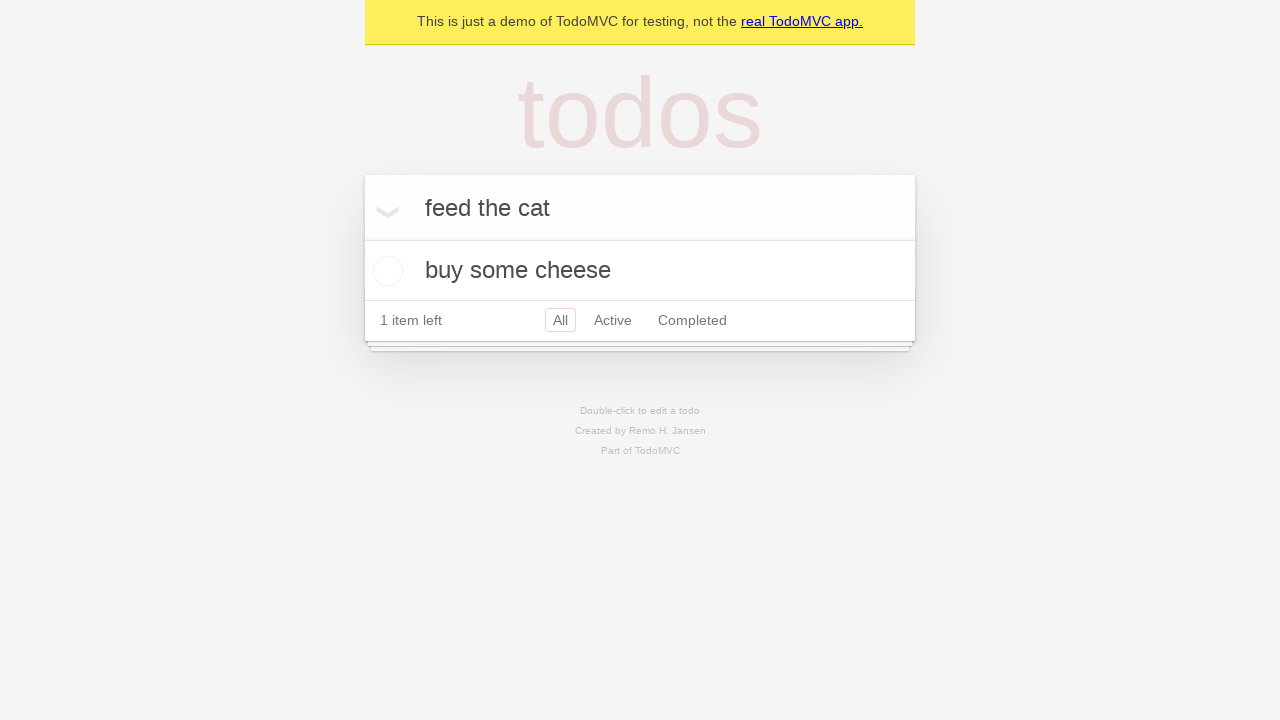

Pressed Enter to add 'feed the cat' to the list on internal:attr=[placeholder="What needs to be done?"i]
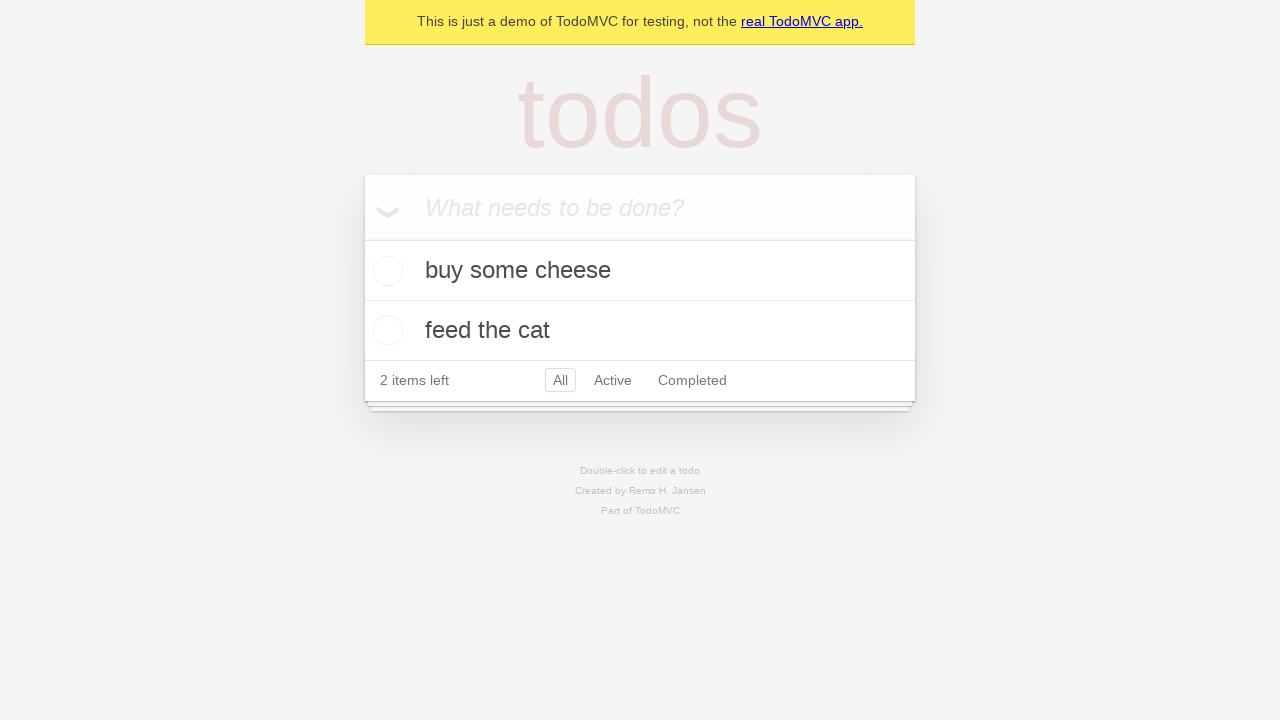

Filled todo input with 'book a doctors appointment' on internal:attr=[placeholder="What needs to be done?"i]
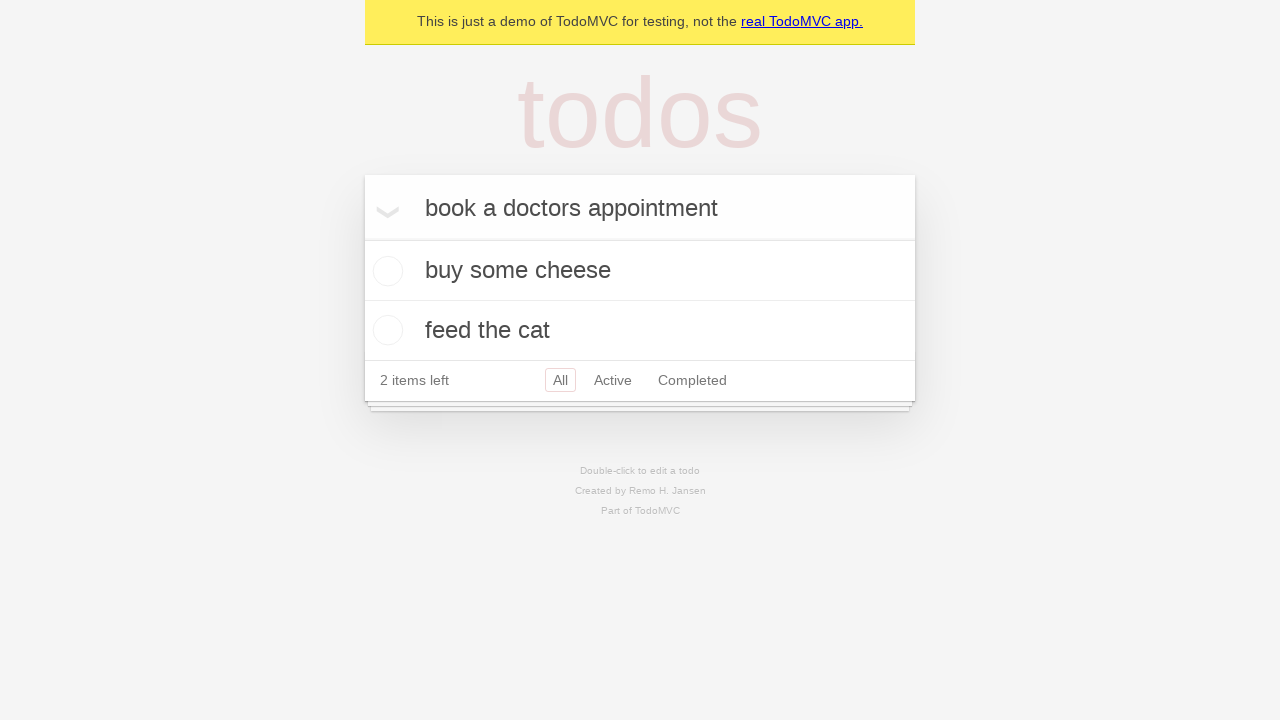

Pressed Enter to add 'book a doctors appointment' to the list on internal:attr=[placeholder="What needs to be done?"i]
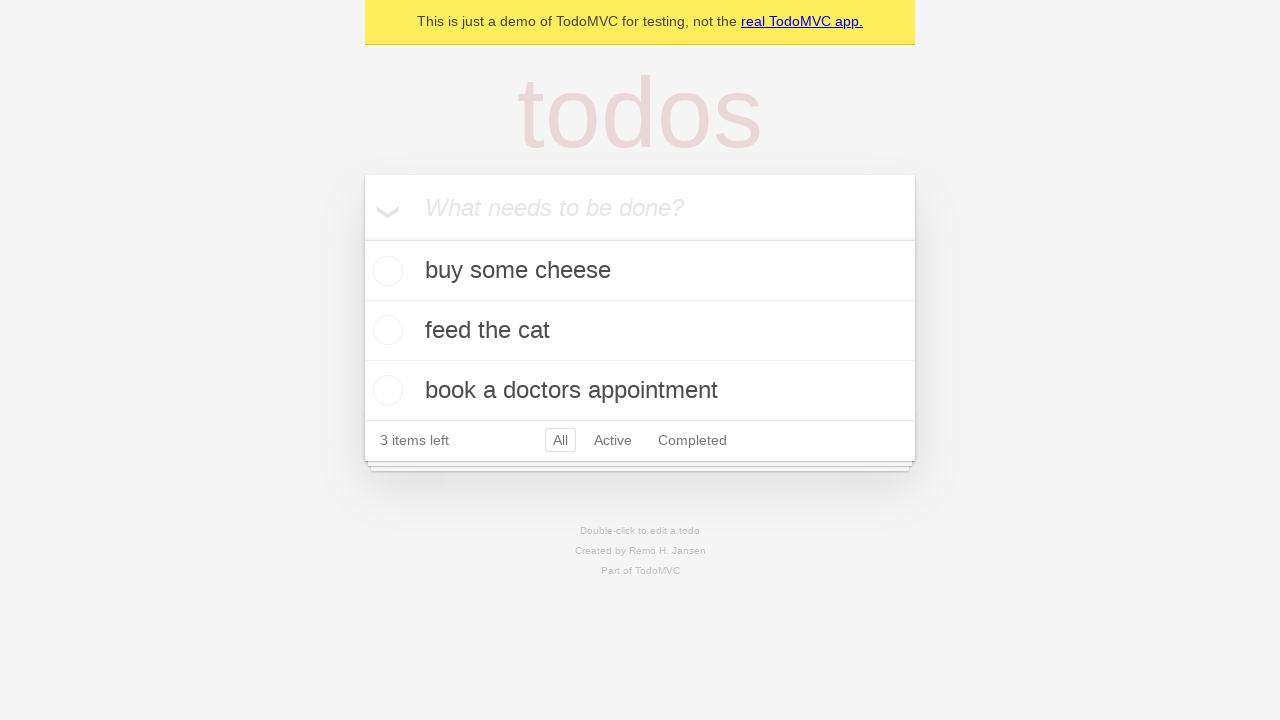

Located all todo items
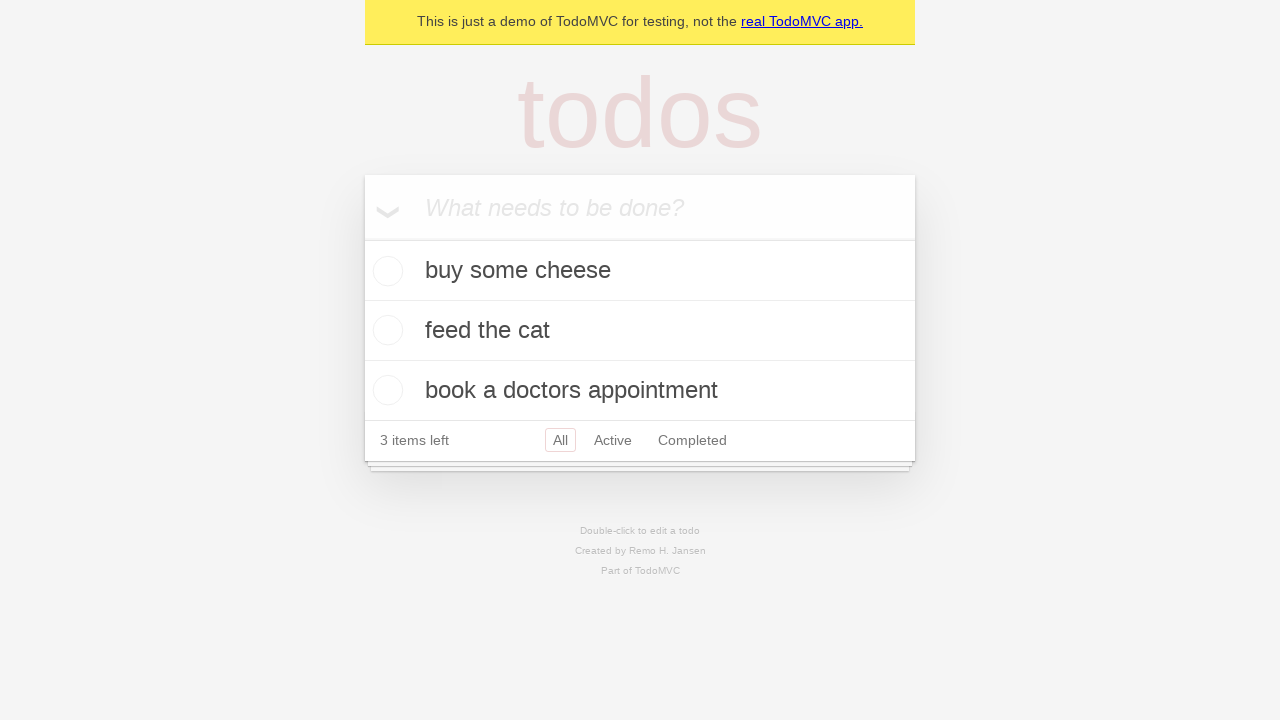

Checked the second todo item (feed the cat) as completed at (385, 330) on internal:testid=[data-testid="todo-item"s] >> nth=1 >> internal:role=checkbox
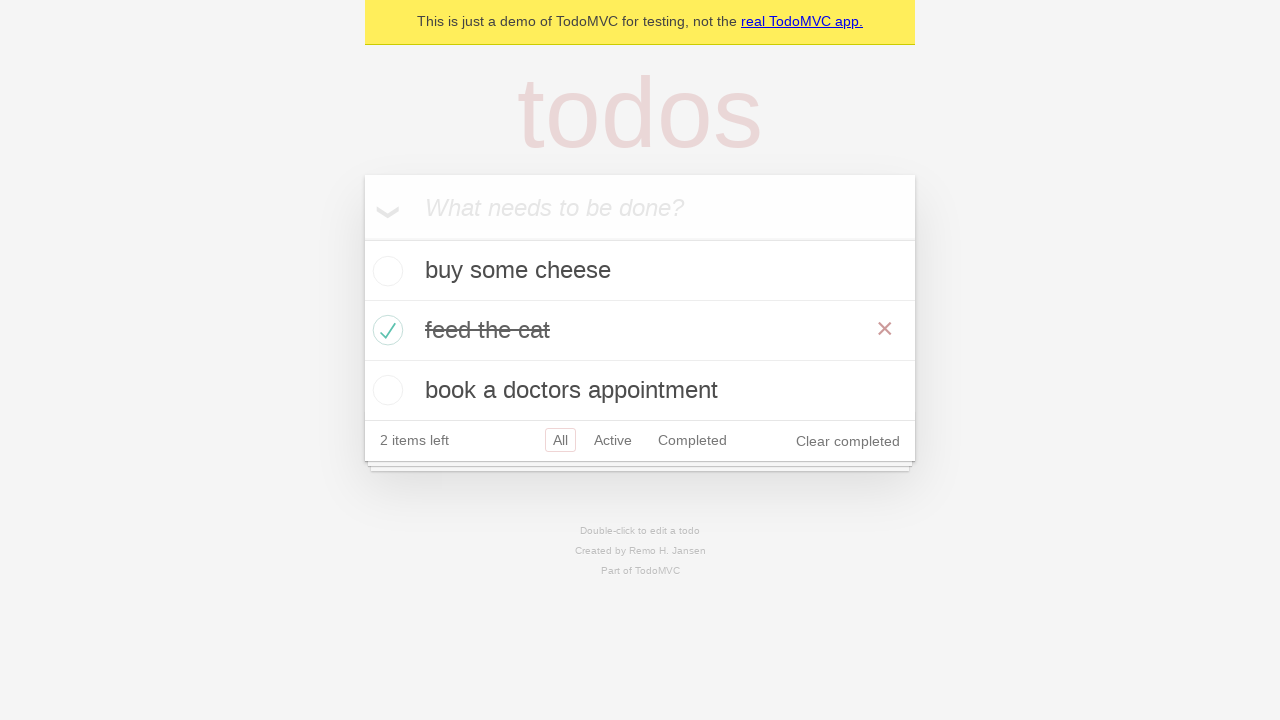

Clicked 'Clear completed' button at (848, 441) on internal:role=button[name="Clear completed"i]
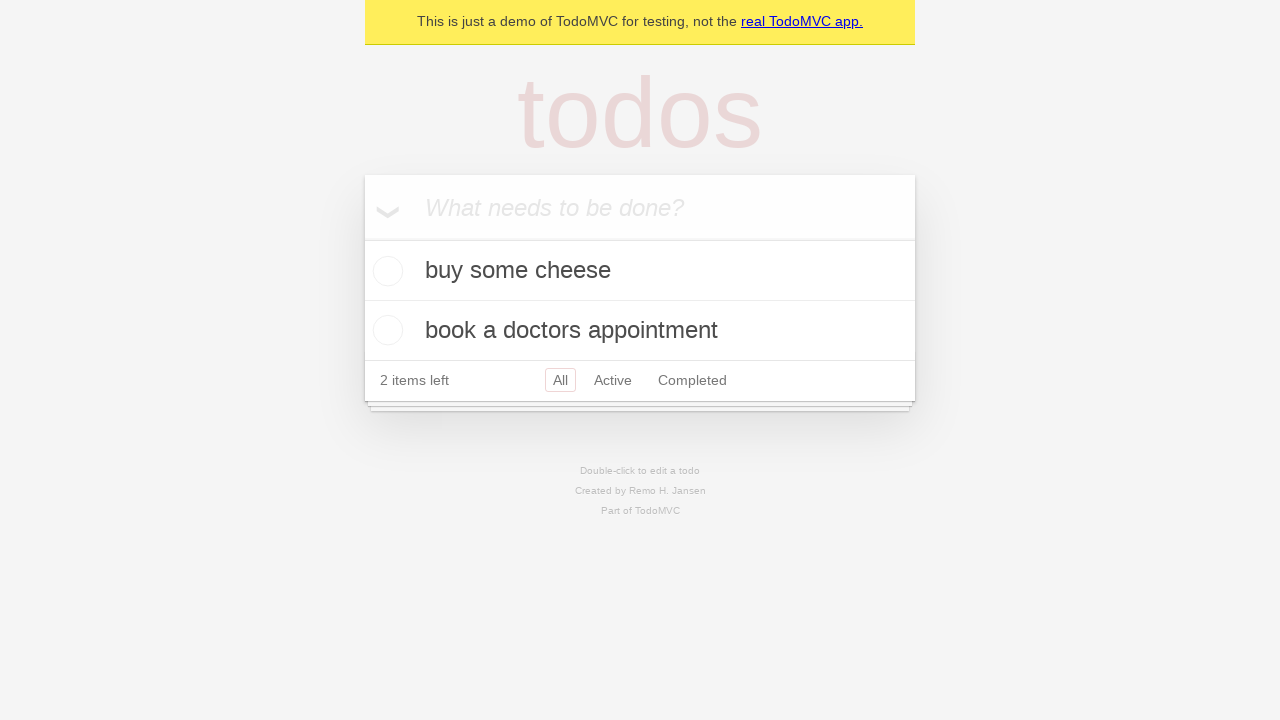

Verified that todo list has 2 items remaining
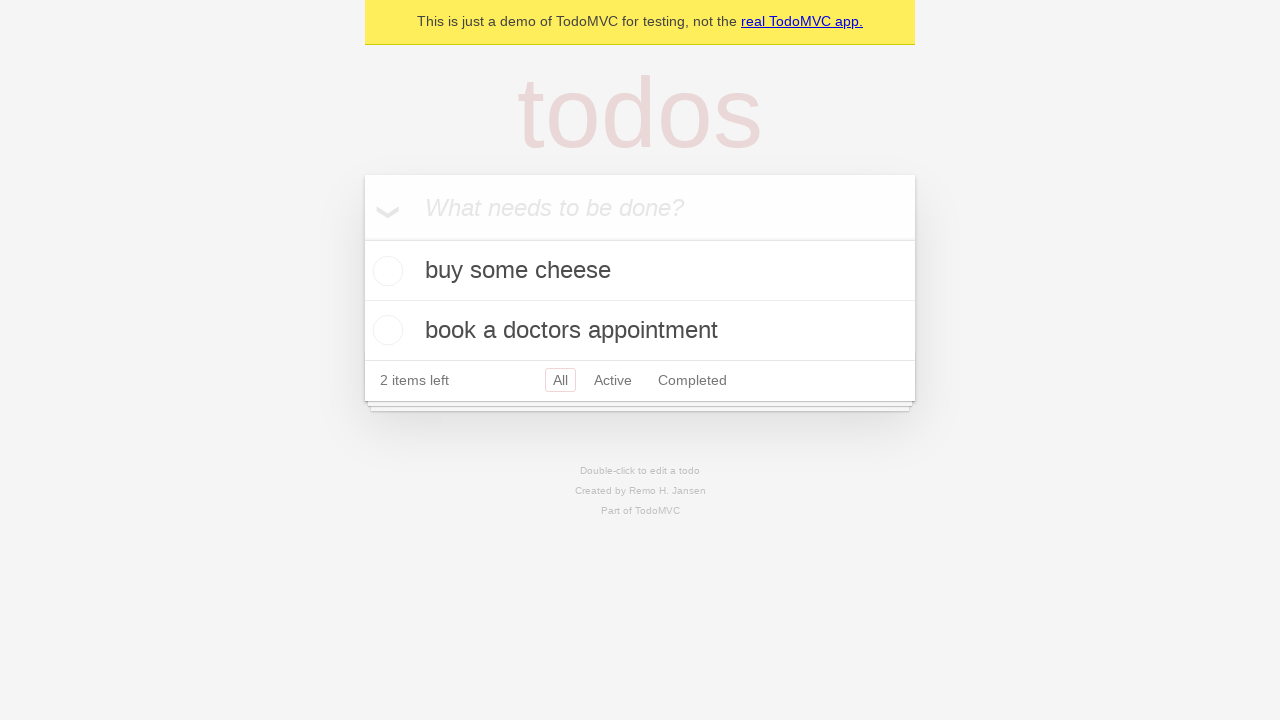

Verified remaining items are 'buy some cheese' and 'book a doctors appointment'
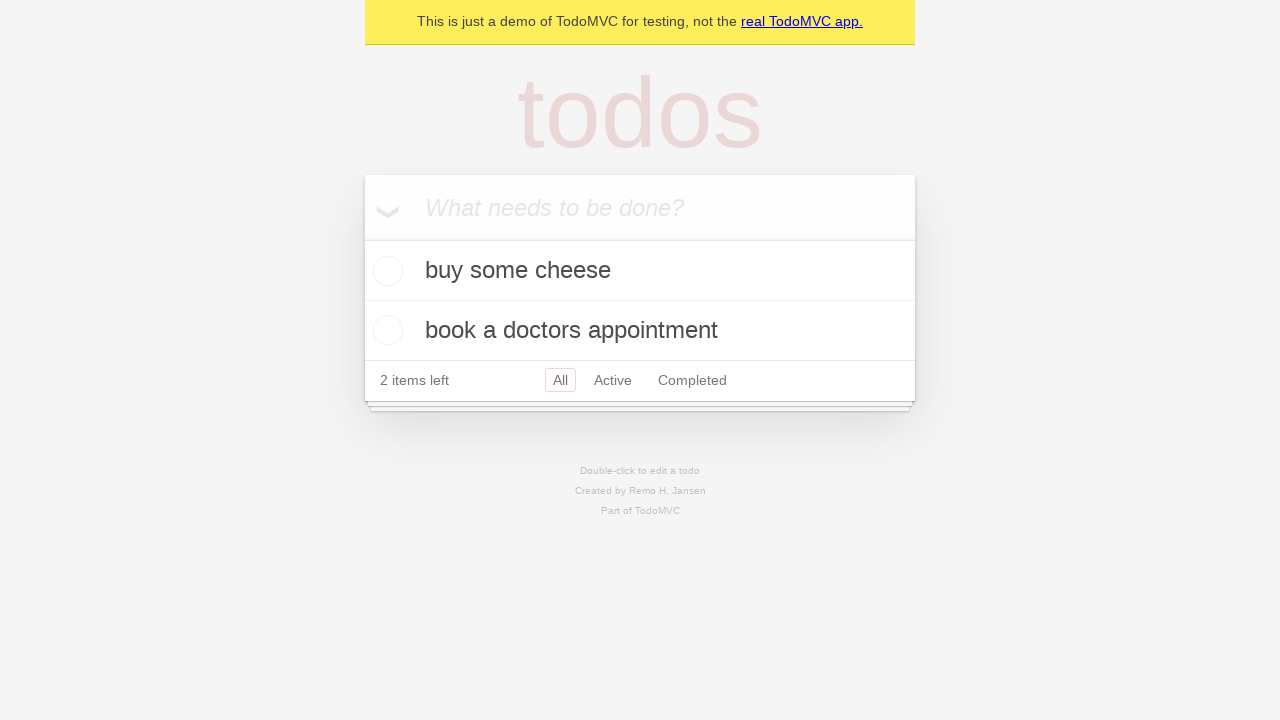

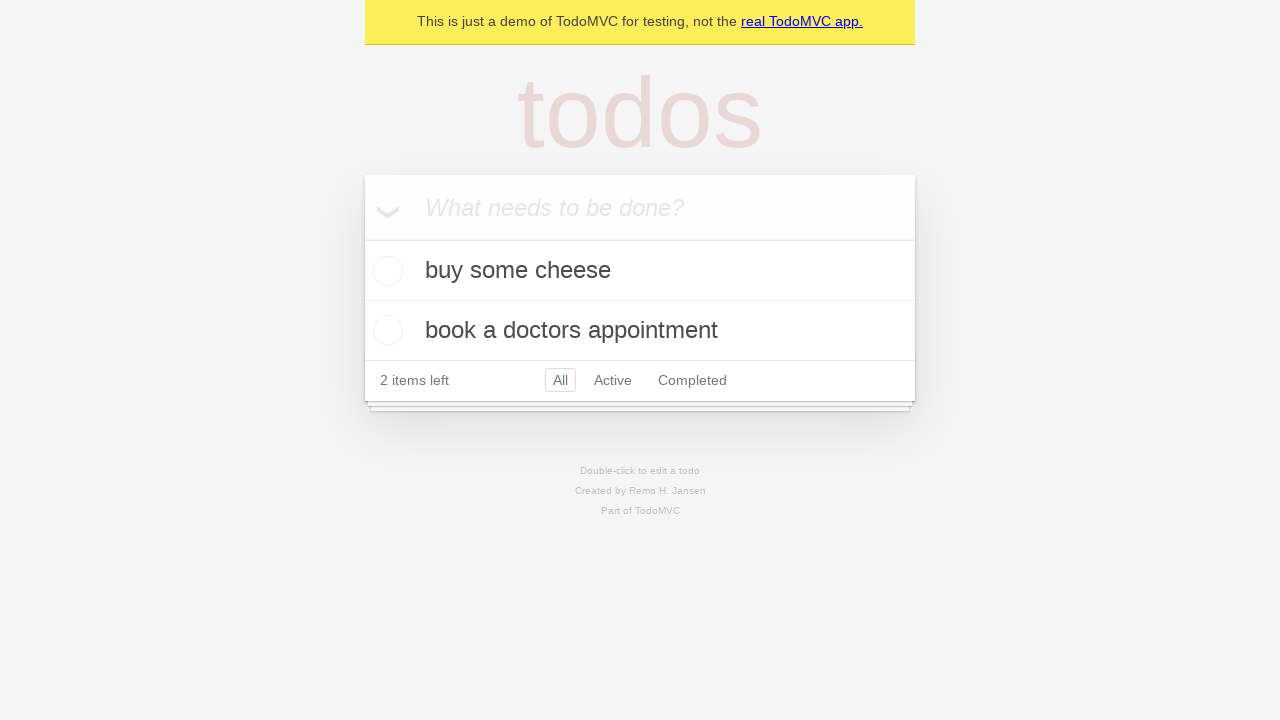